Tests search functionality on a GitHub Pages site by entering a search term and pressing Enter to submit

Starting URL: https://pjt3591oo.github.io/search

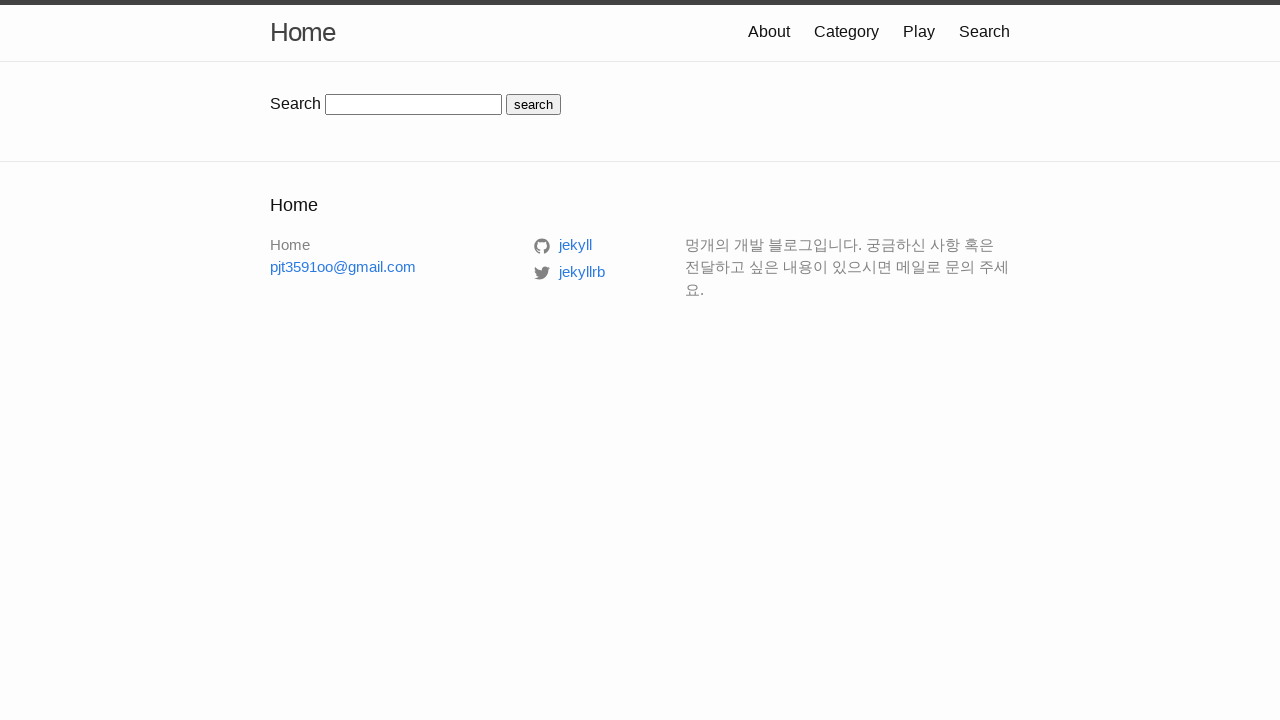

Clicked on the search box at (414, 104) on input#search-box
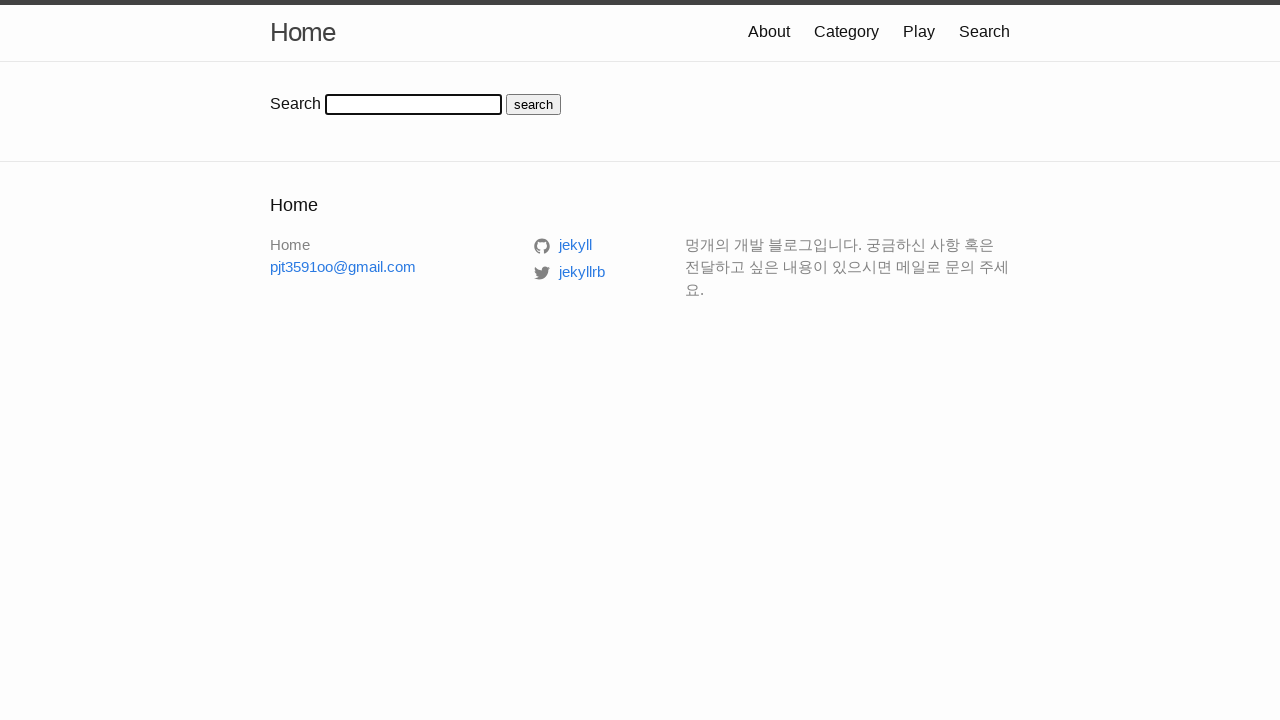

Entered search term 'test' into search box on input#search-box
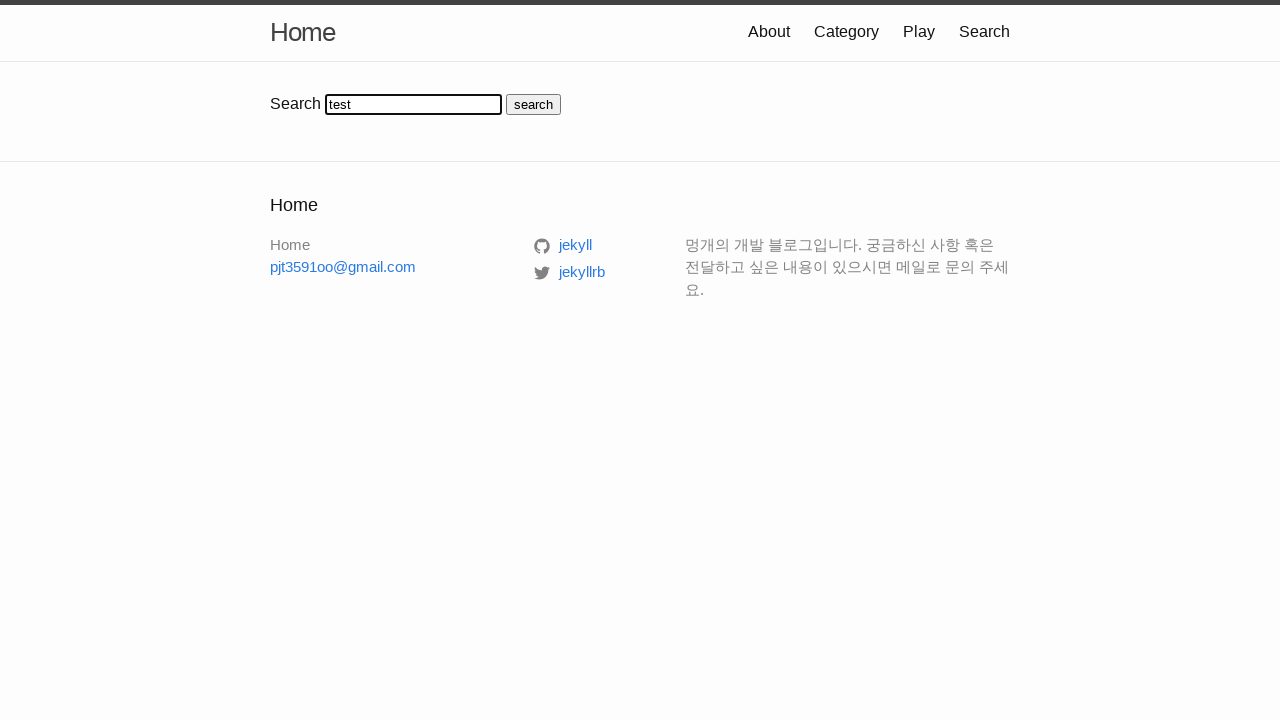

Pressed Enter to submit search query on input#search-box
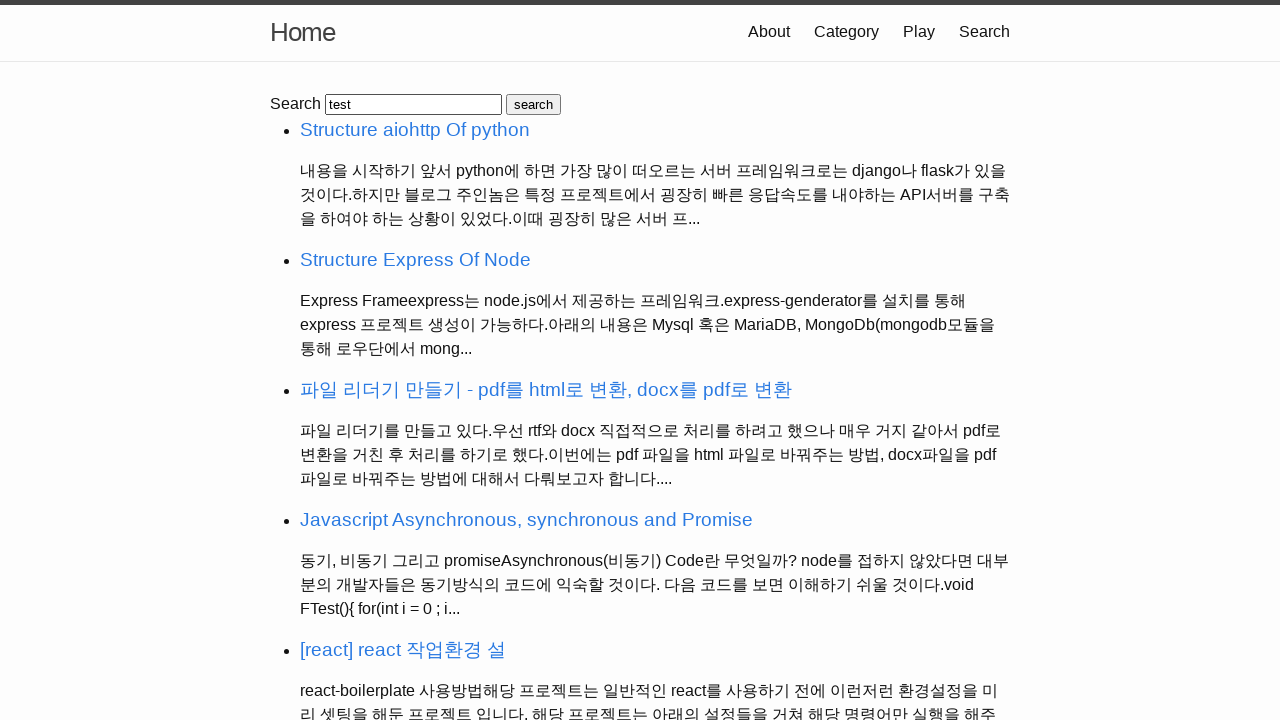

Navigated back to search page
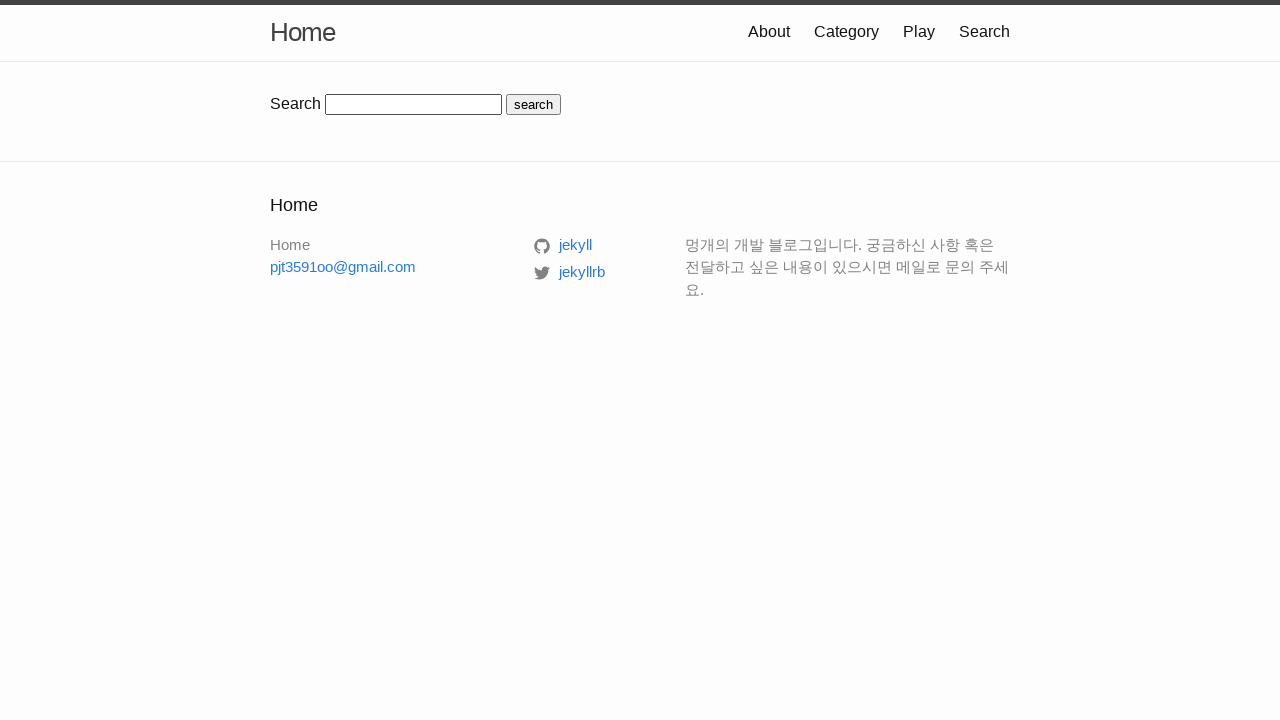

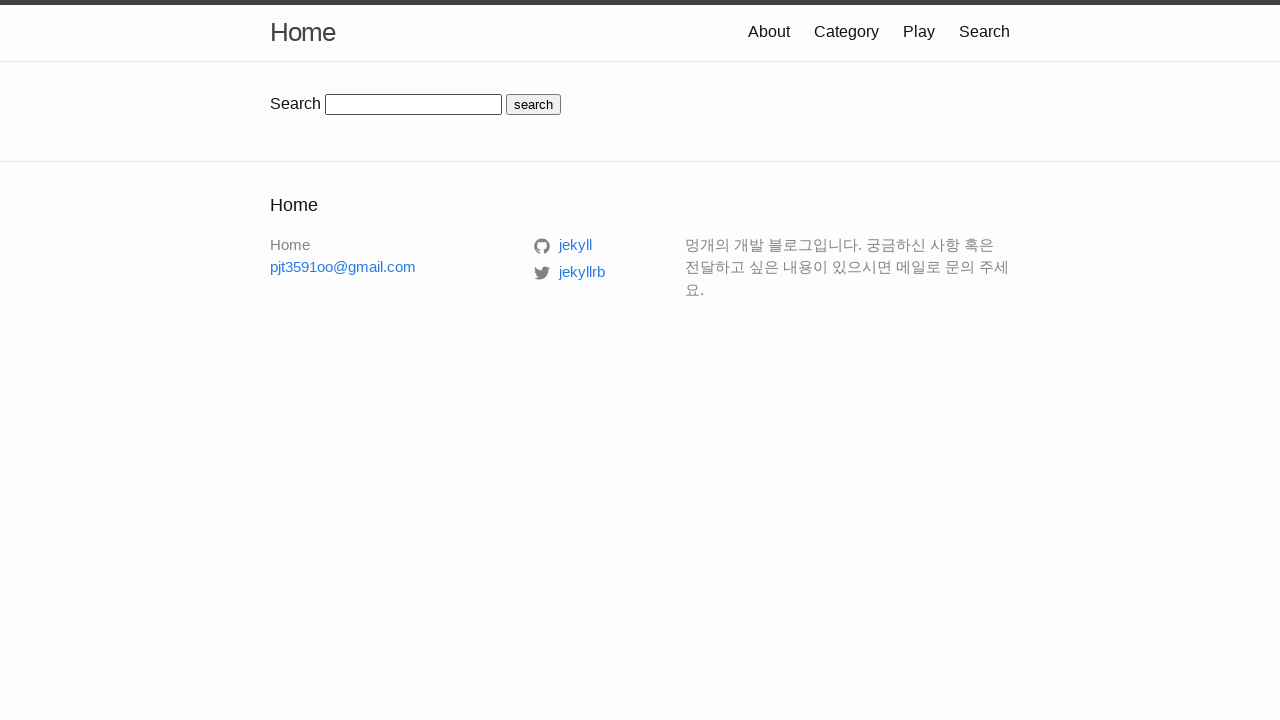